Calculates the sum of two numbers displayed on the page and selects the result from a dropdown menu before submitting the form

Starting URL: https://suninjuly.github.io/selects1.html

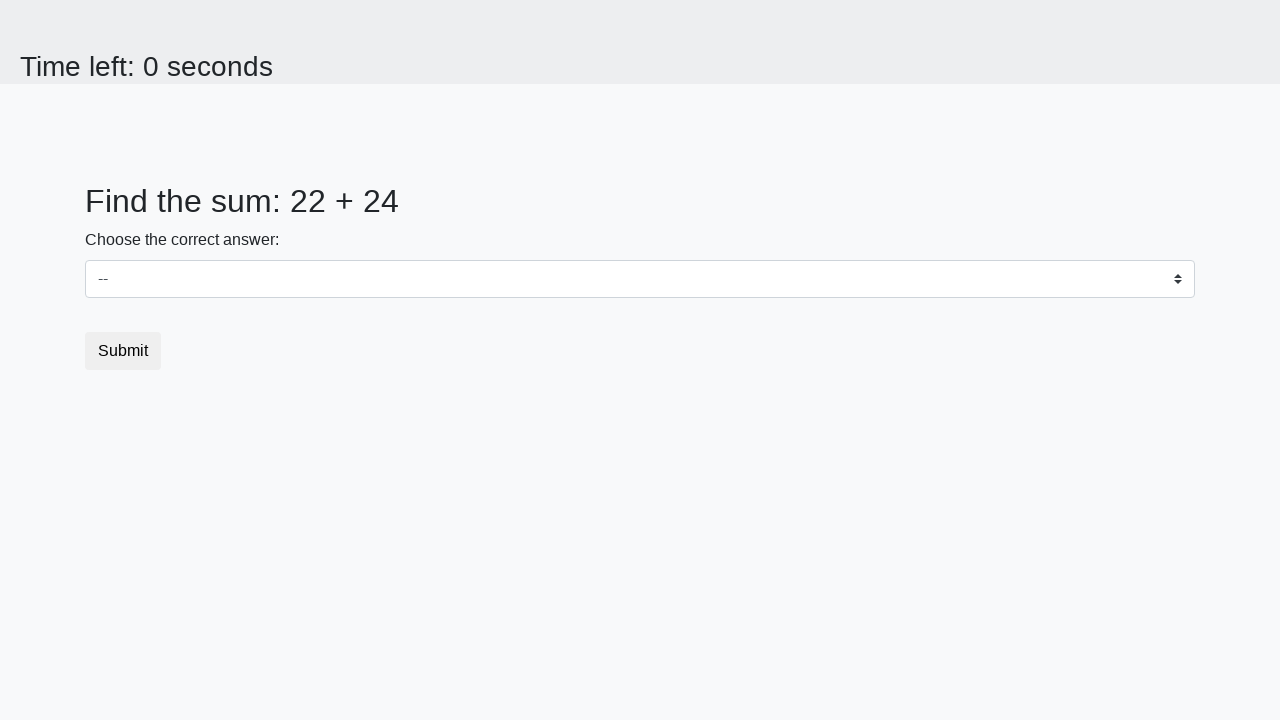

Retrieved first number from page
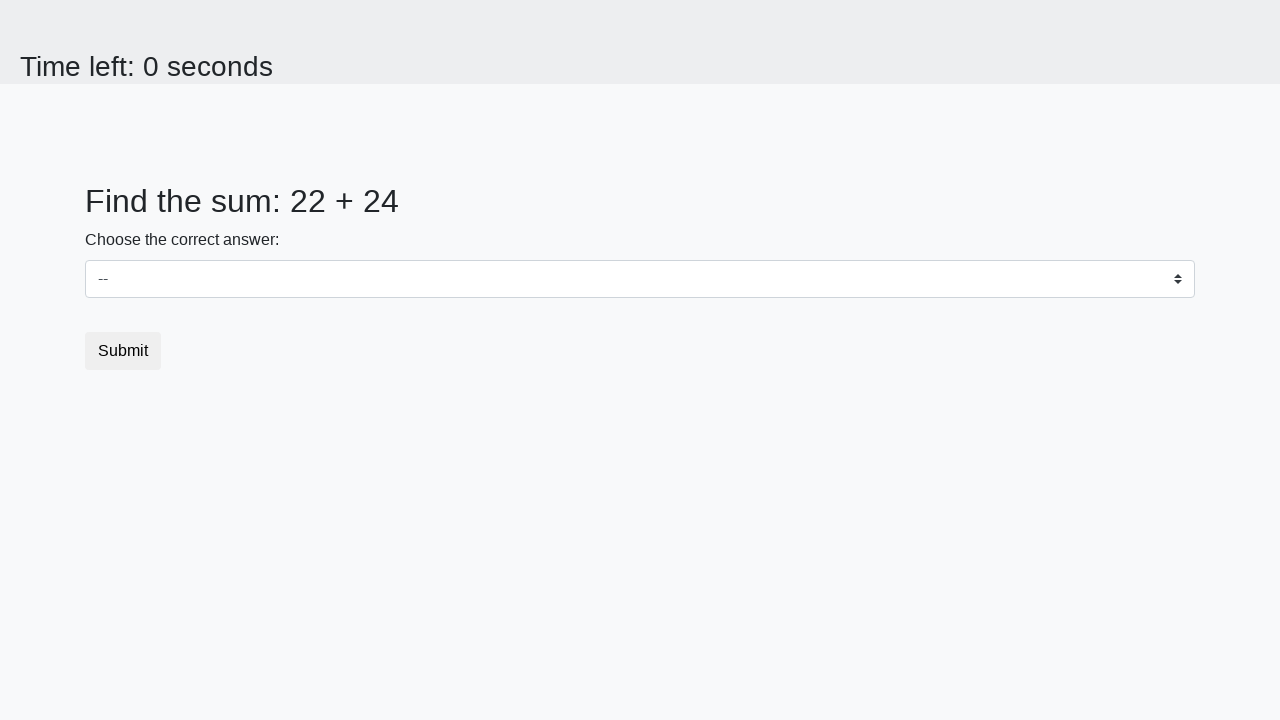

Retrieved second number from page
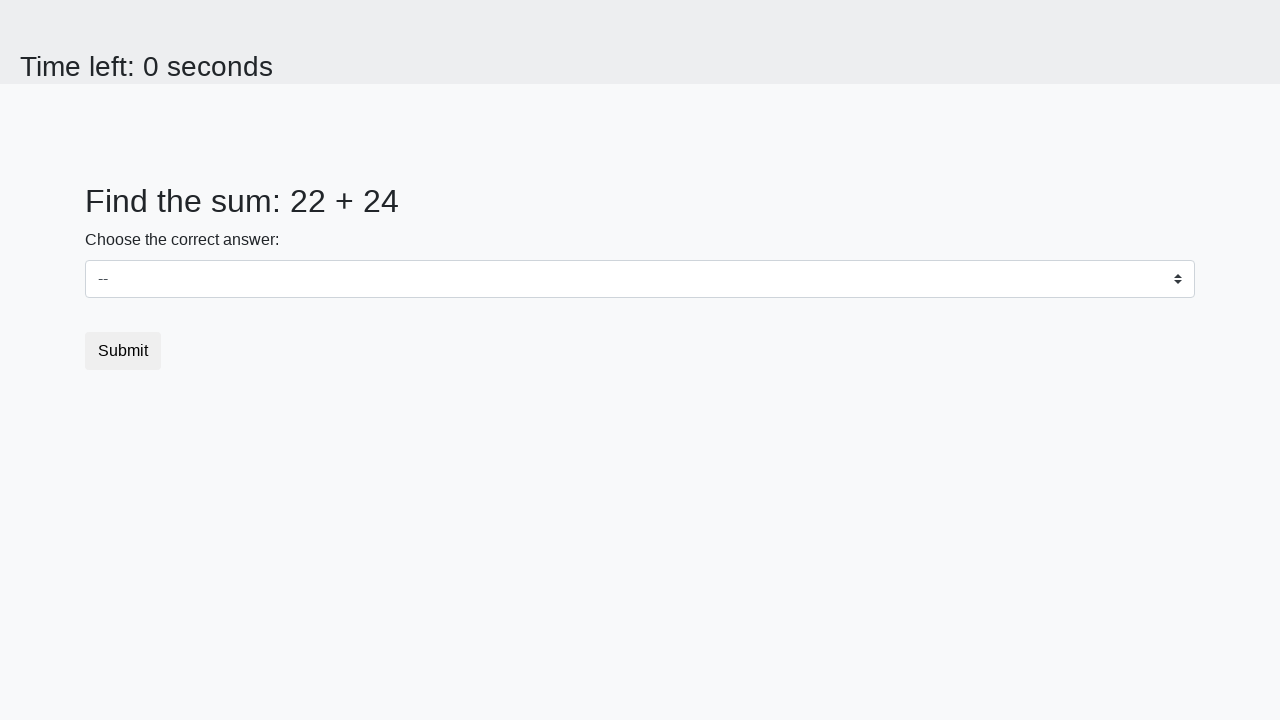

Calculated sum: 22 + 24 = 46
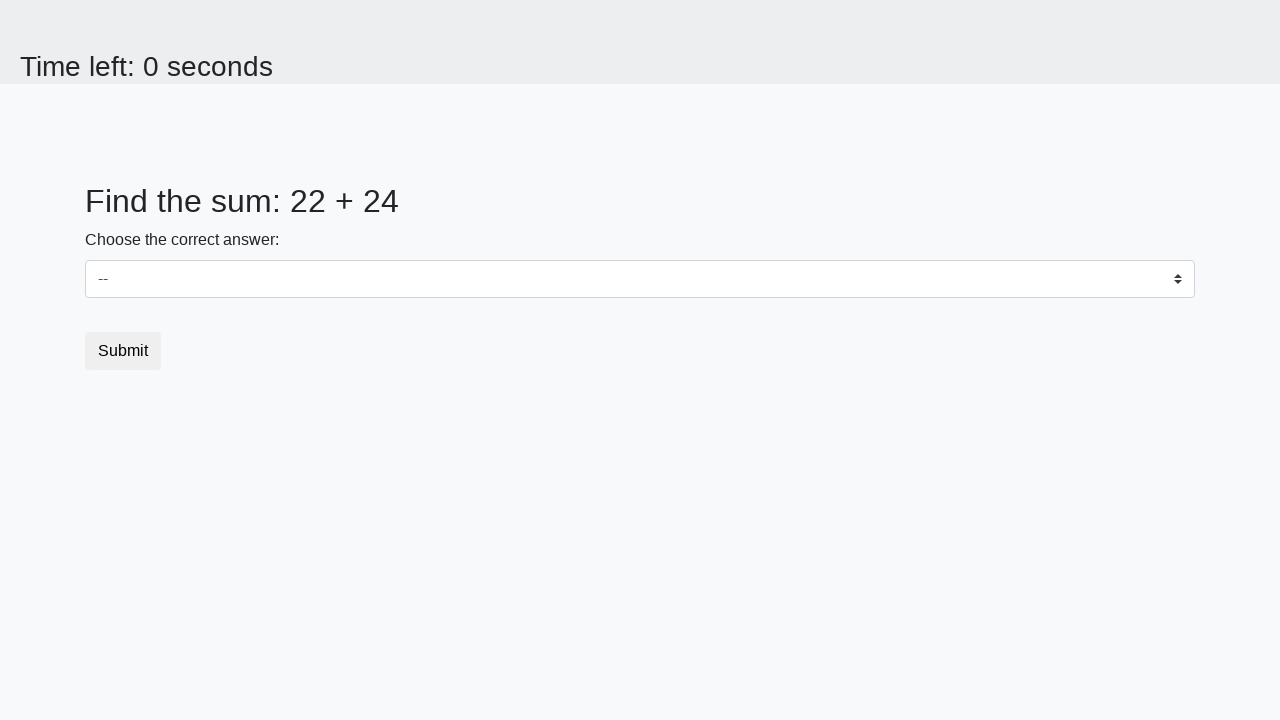

Selected calculated sum (46) from dropdown menu on select
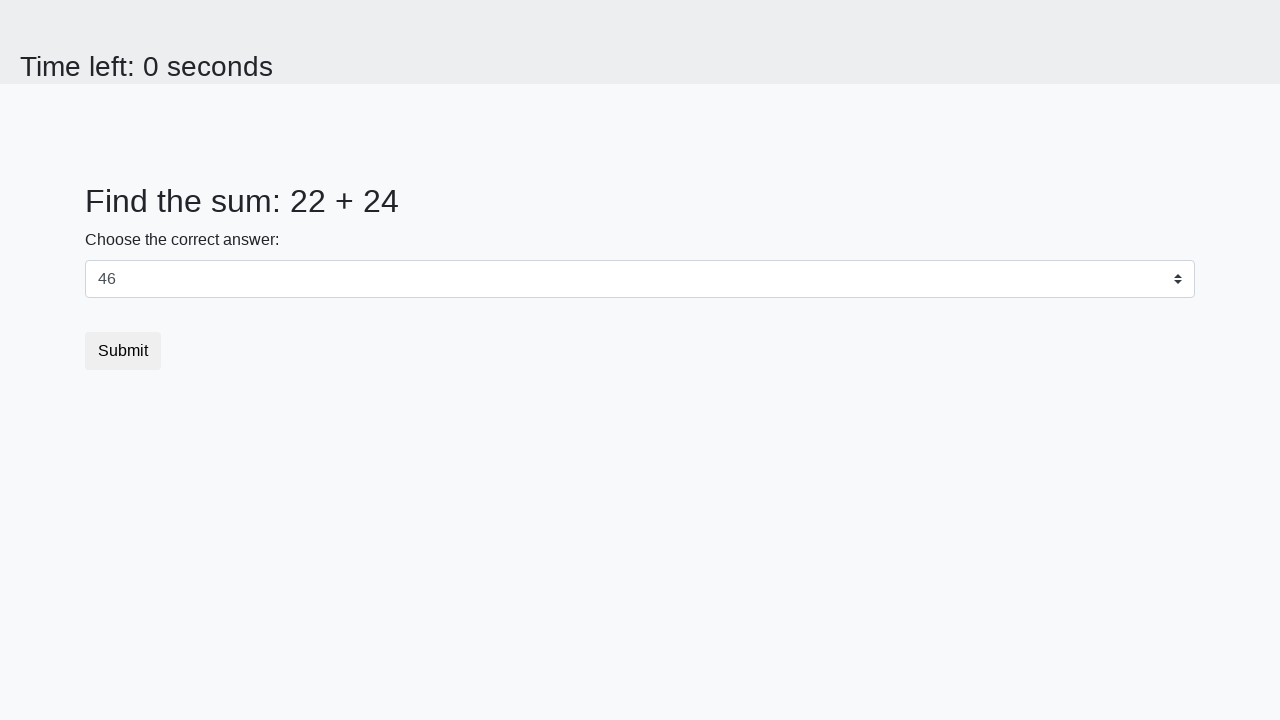

Clicked submit button to submit the form at (123, 351) on button.btn
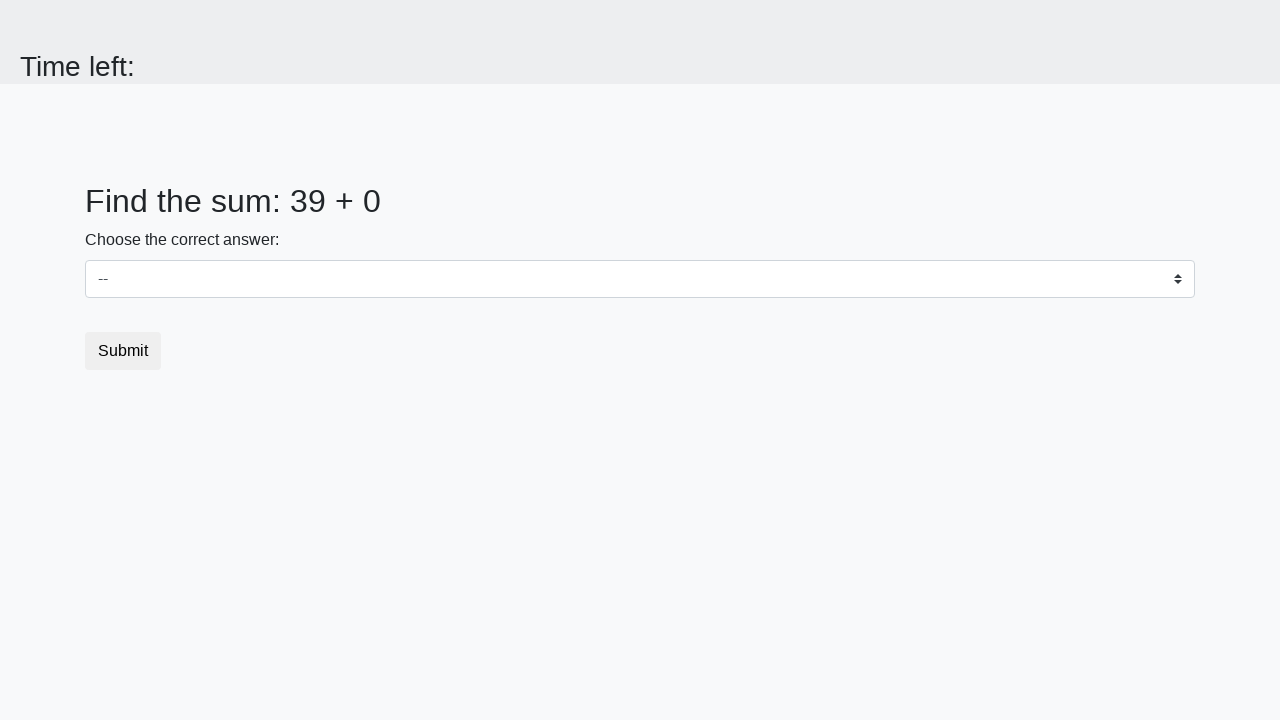

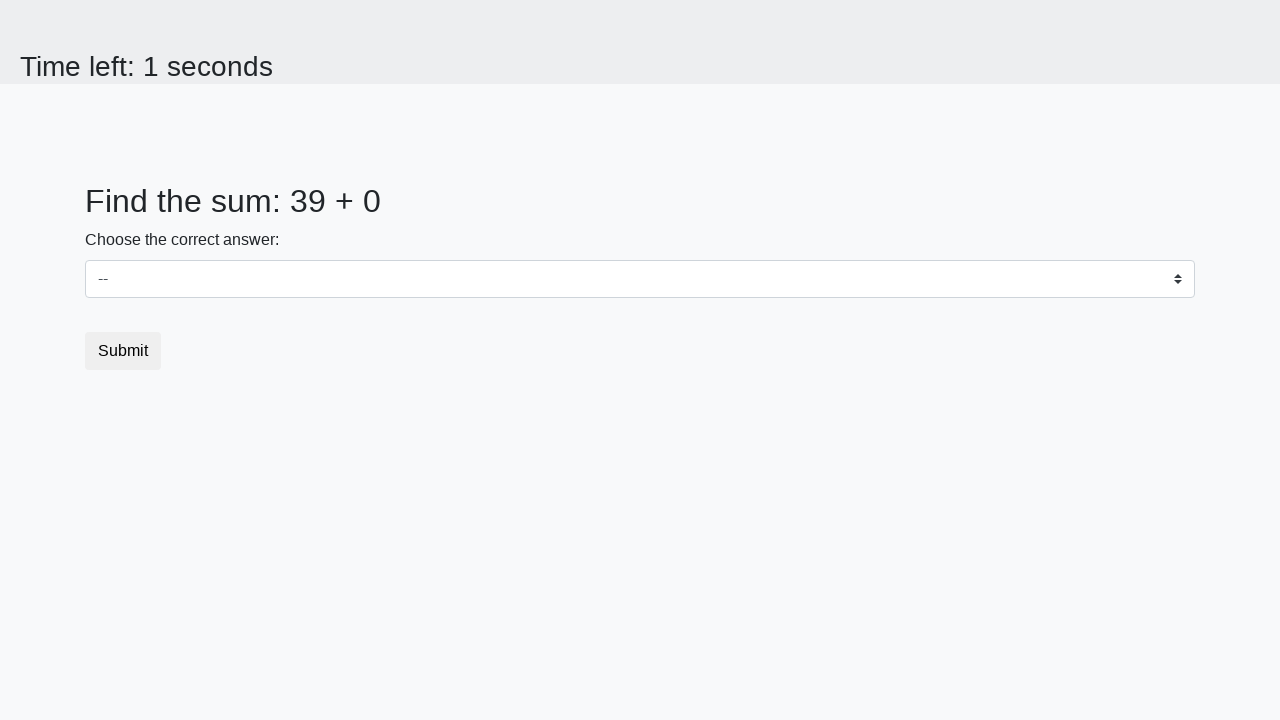